Tests handling radio buttons by clicking on a specific radio button element

Starting URL: http://omayo.blogspot.com/

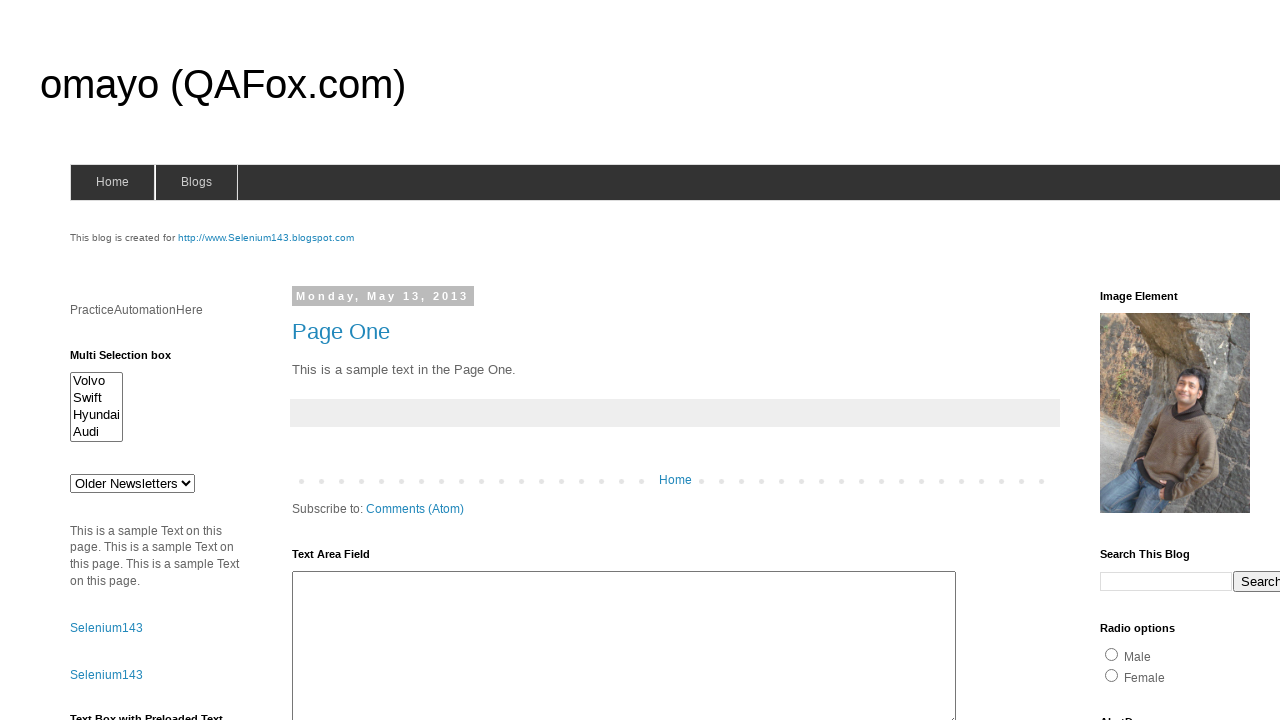

Clicked on radio button with id 'radio2' at (1112, 675) on input[id='radio2']
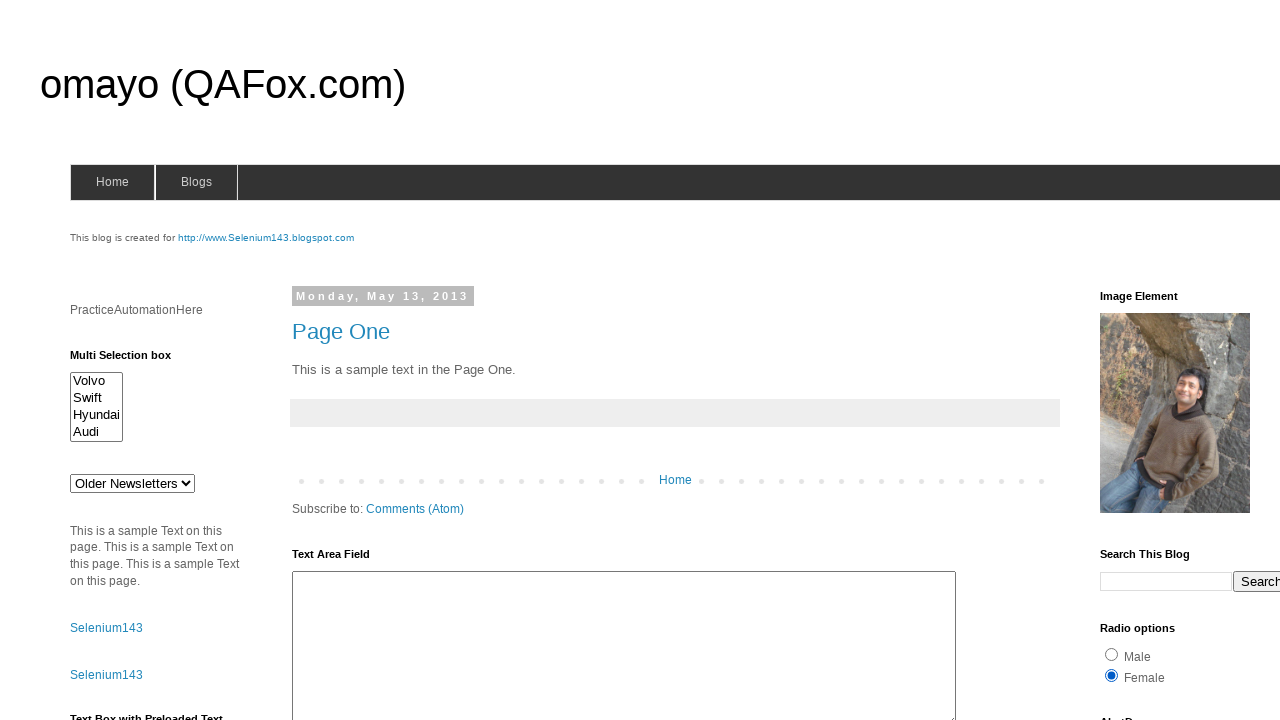

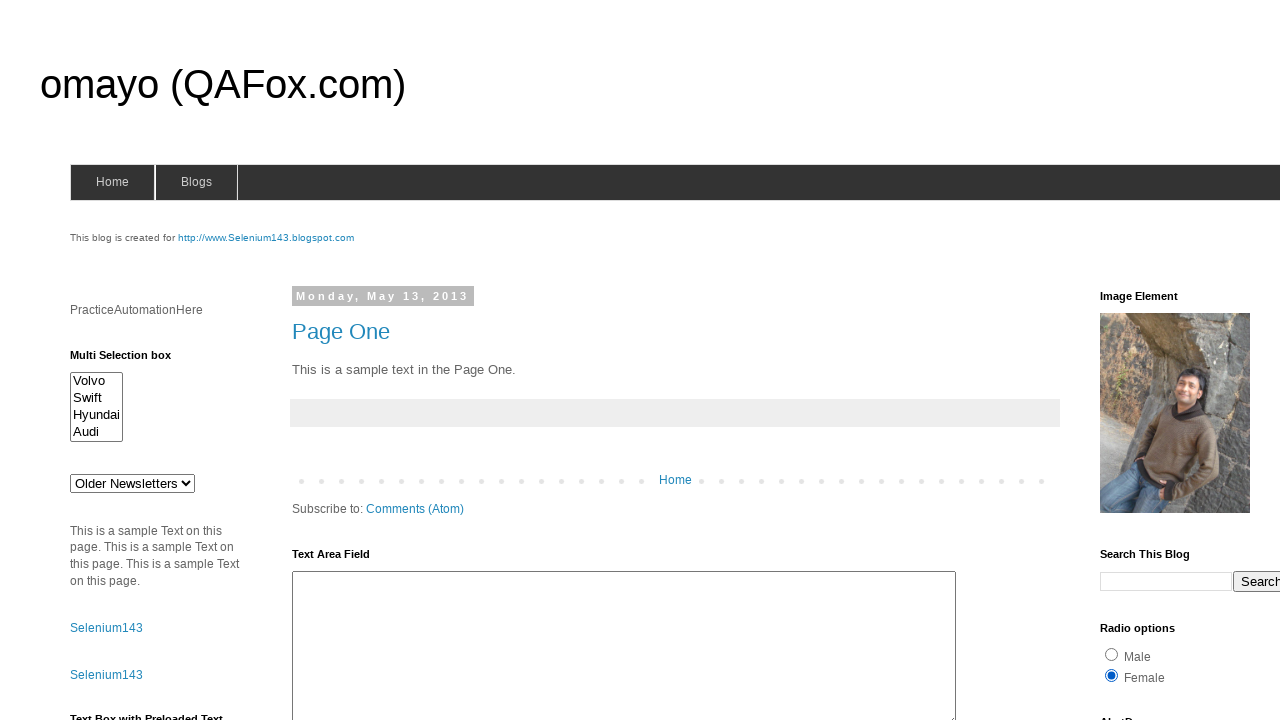